Tests nested iframe navigation by clicking on the Nested Frames link, switching to nested iframes (frame-top then frame-middle), and verifying the content is accessible within the nested frame.

Starting URL: https://the-internet.herokuapp.com/

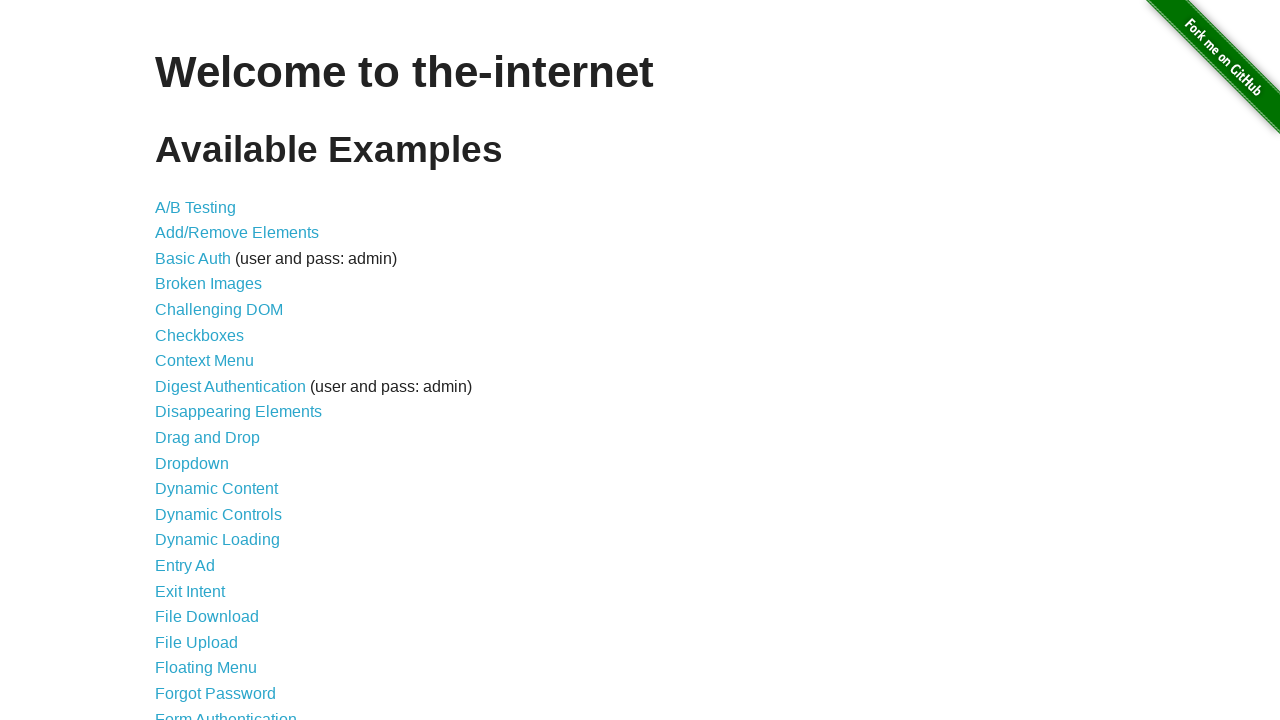

Clicked on the Nested Frames link at (210, 395) on xpath=//a[text()='Nested Frames']
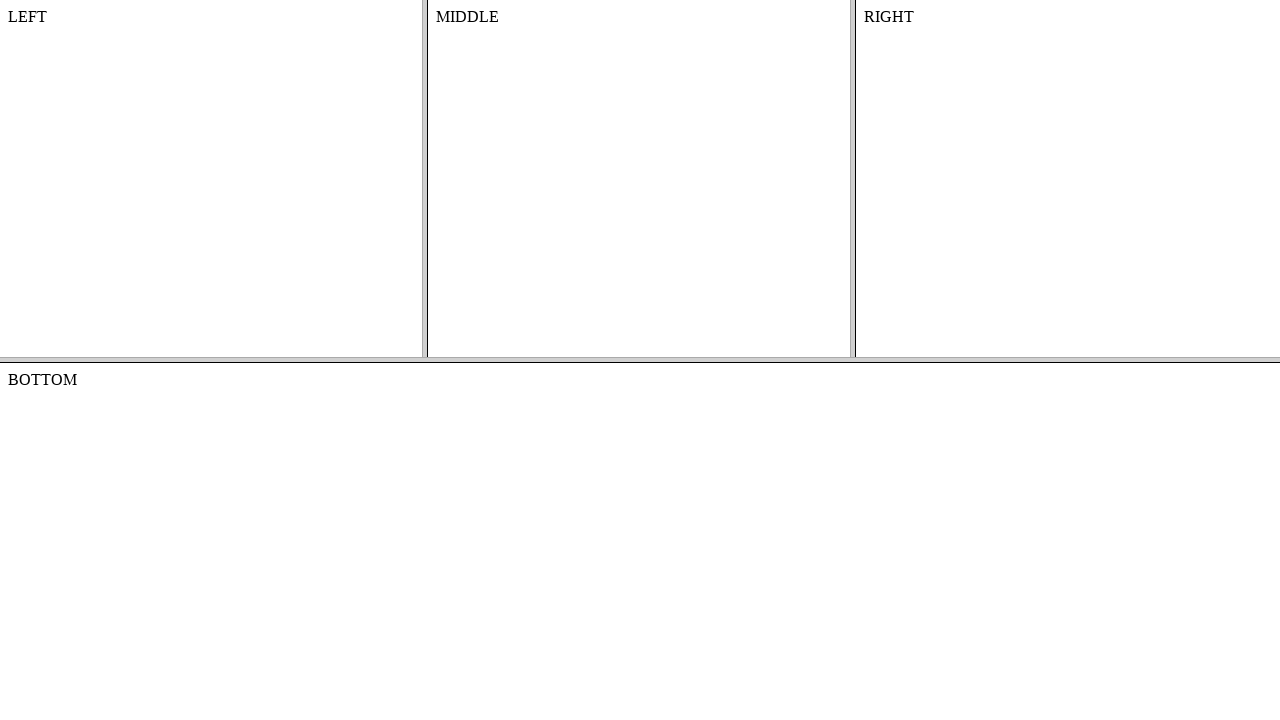

Nested Frames page loaded
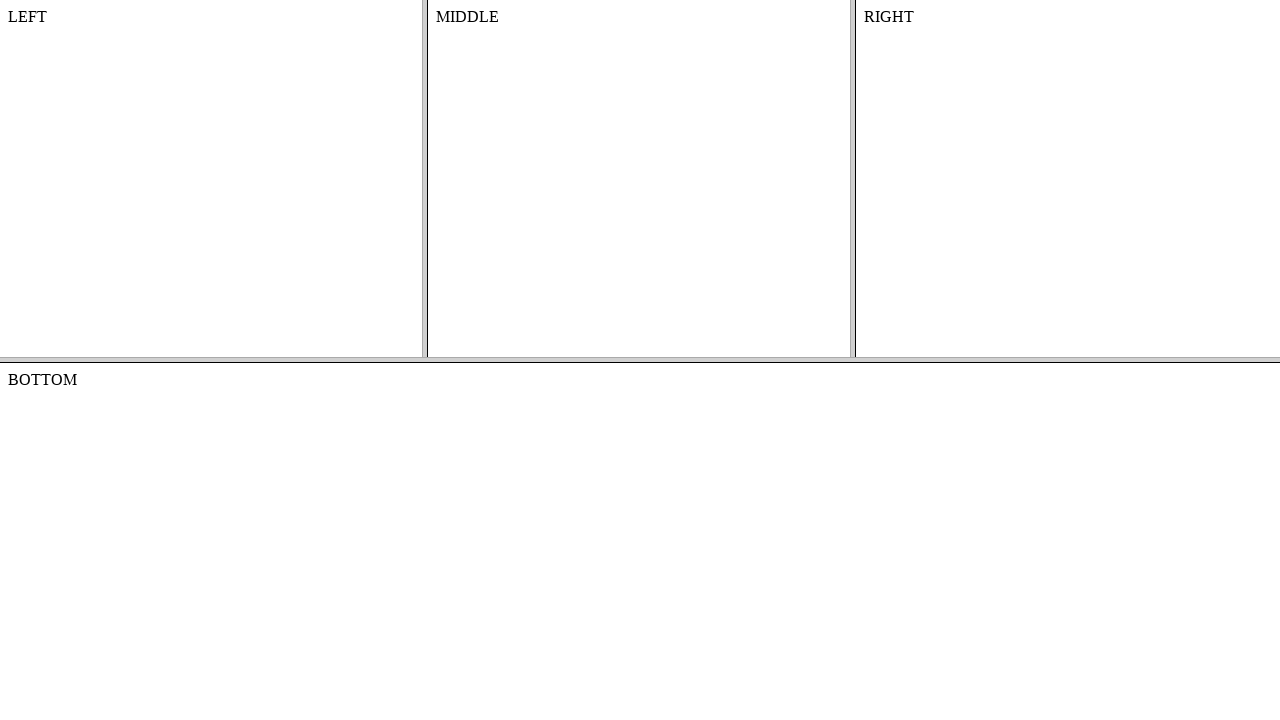

Switched to frame-top iframe
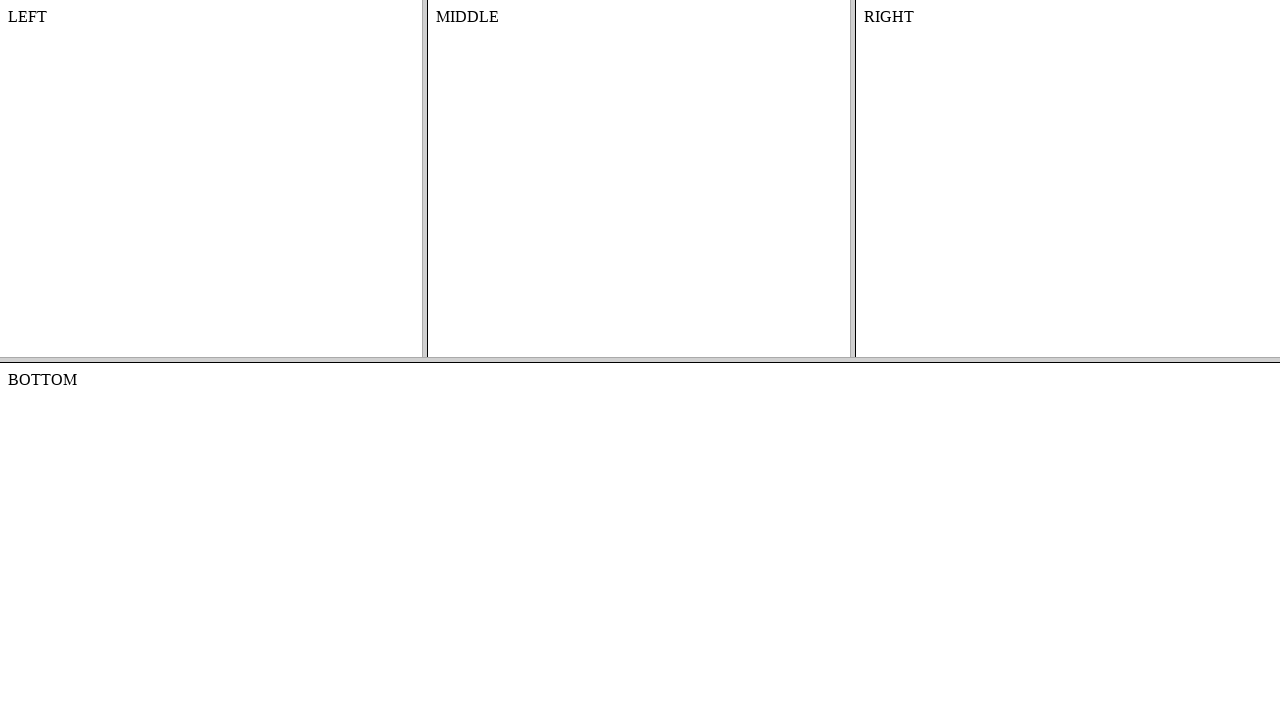

Switched to frame-middle iframe within frame-top
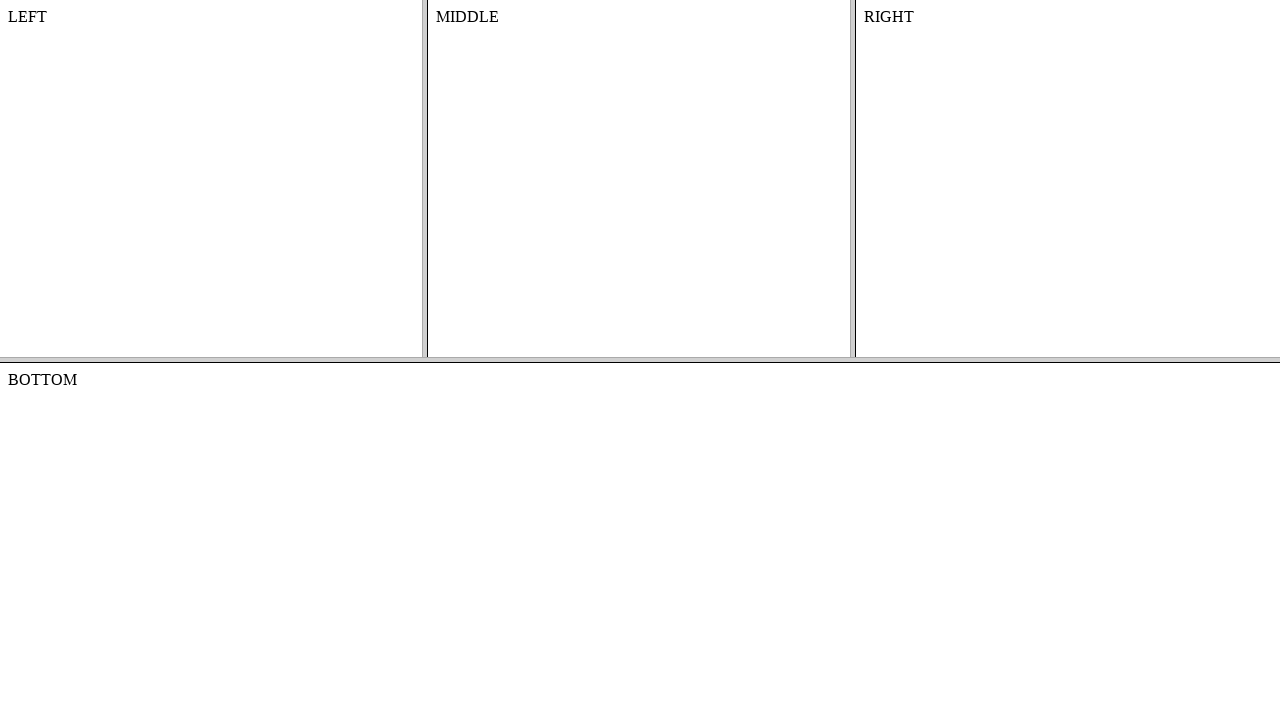

Content element in nested frame is accessible and visible
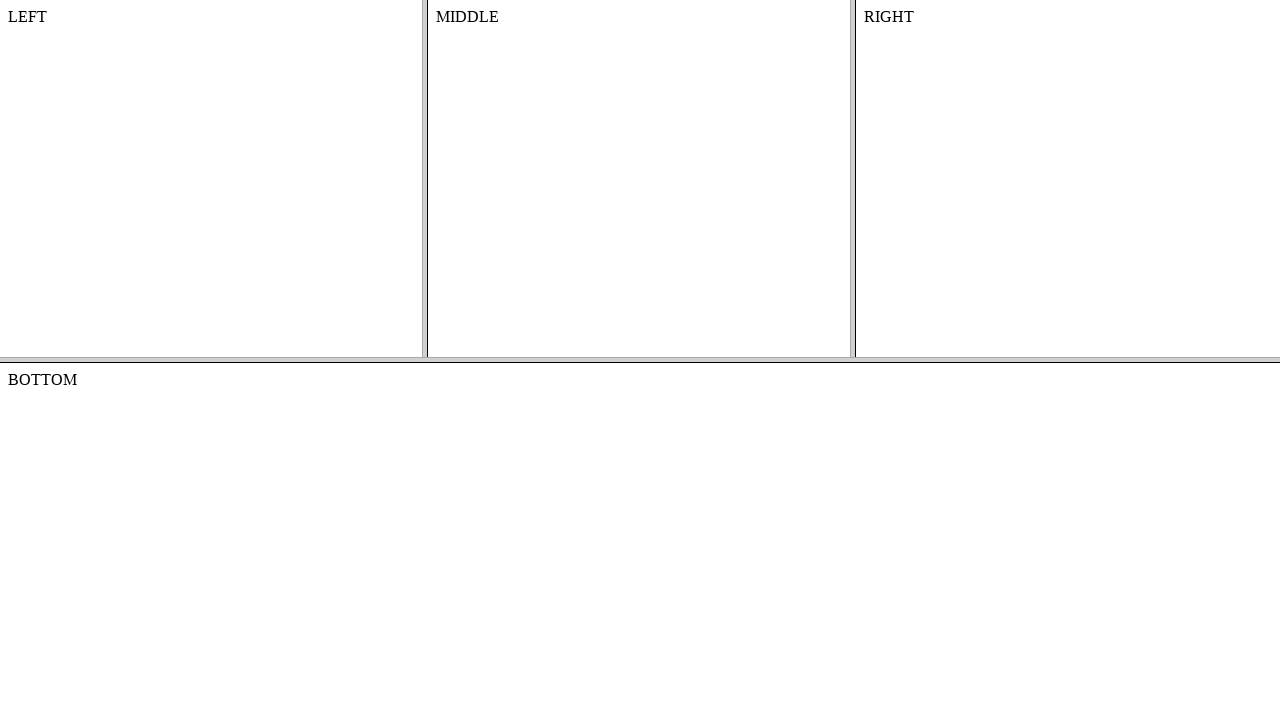

Retrieved text content from nested frame: 'MIDDLE'
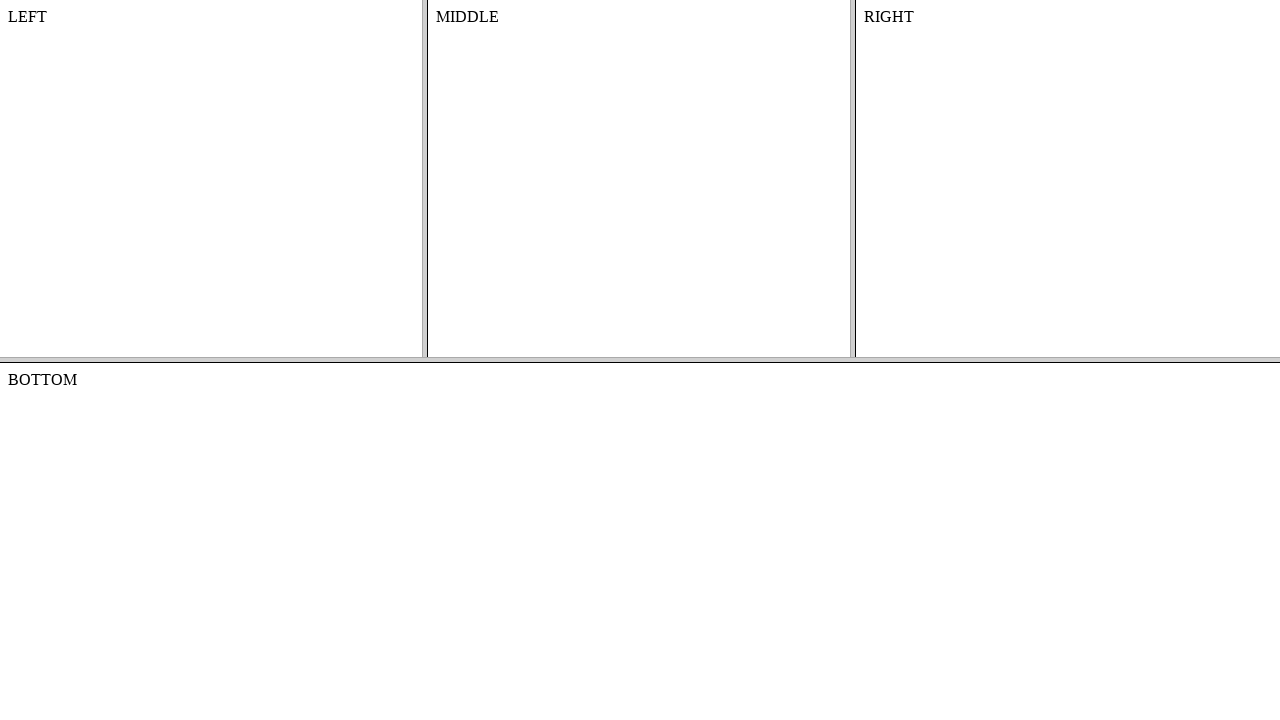

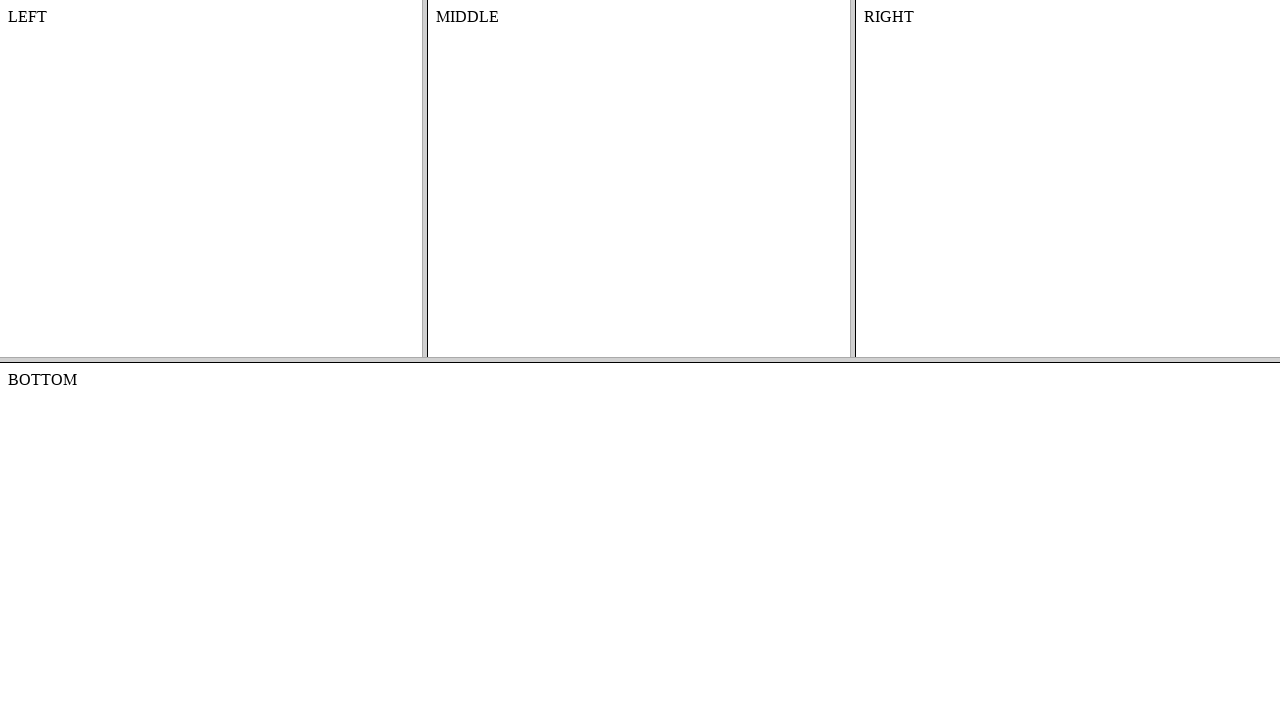